Tests an explicit wait scenario where the script waits for a price element to display "$100", then clicks a book button, calculates a math formula based on a displayed value, fills in the answer, and submits the form.

Starting URL: http://suninjuly.github.io/explicit_wait2.html

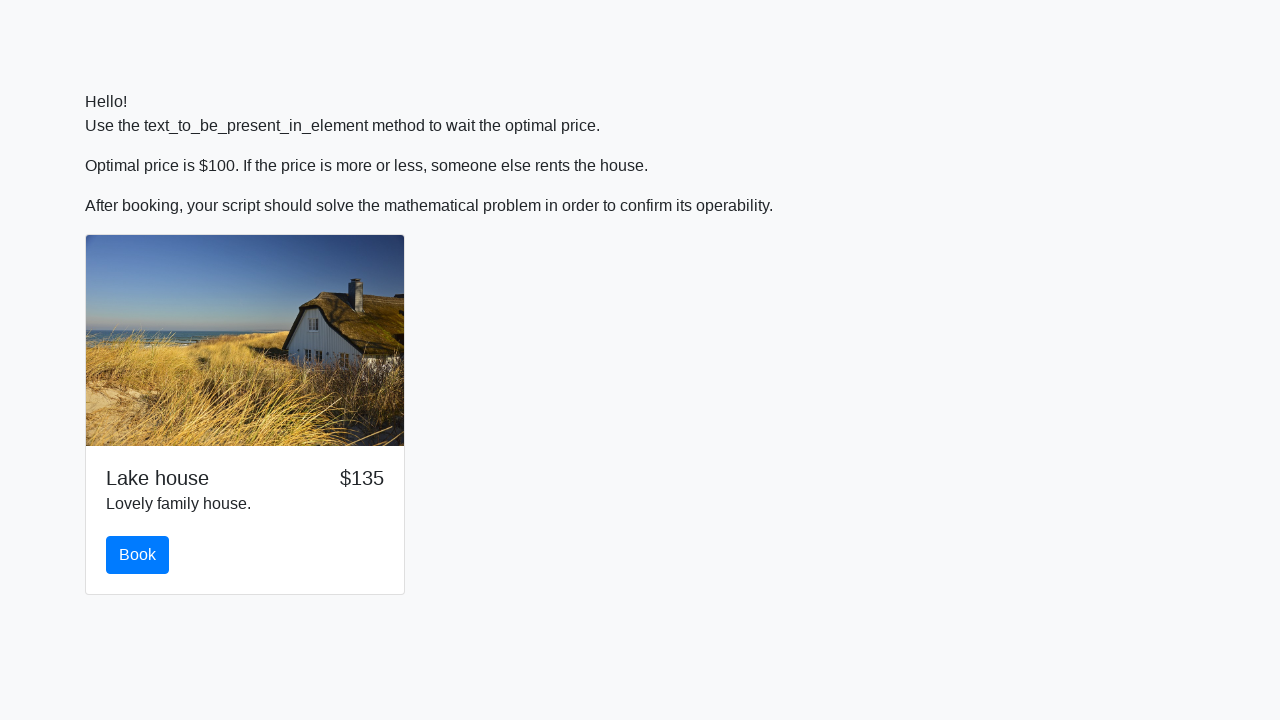

Waited for price element to display '$100'
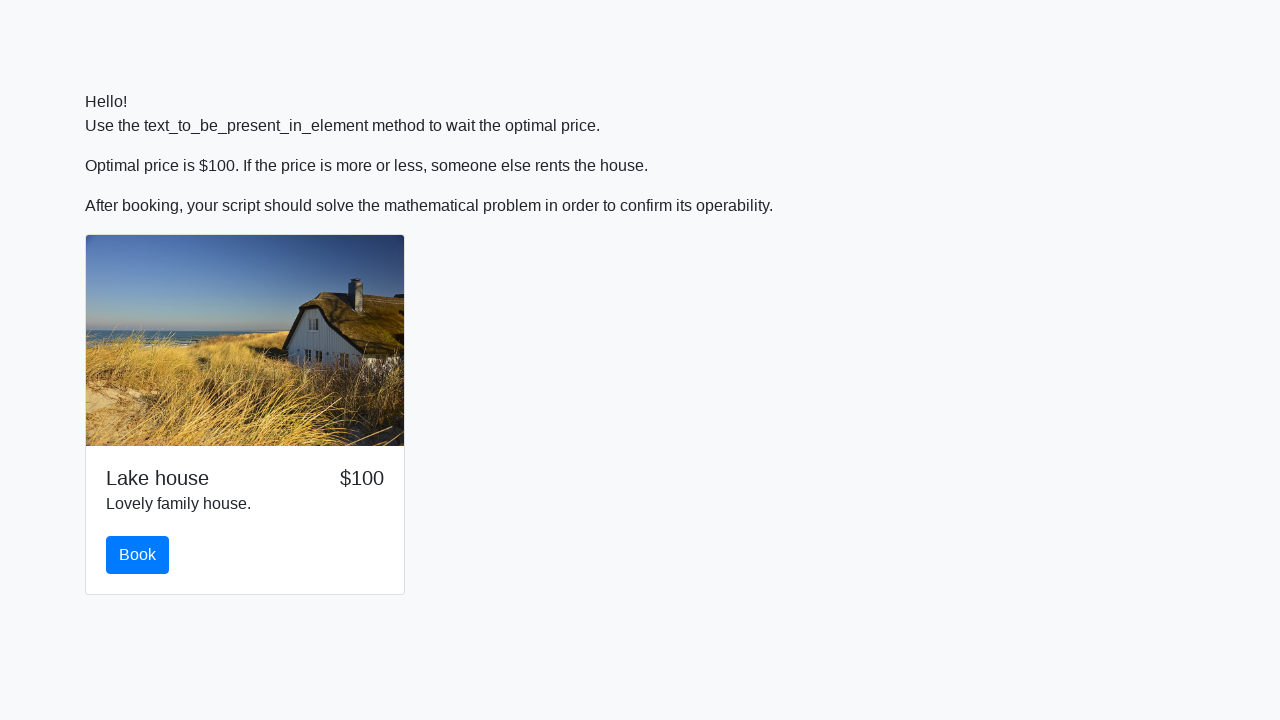

Clicked the book button at (138, 555) on #book
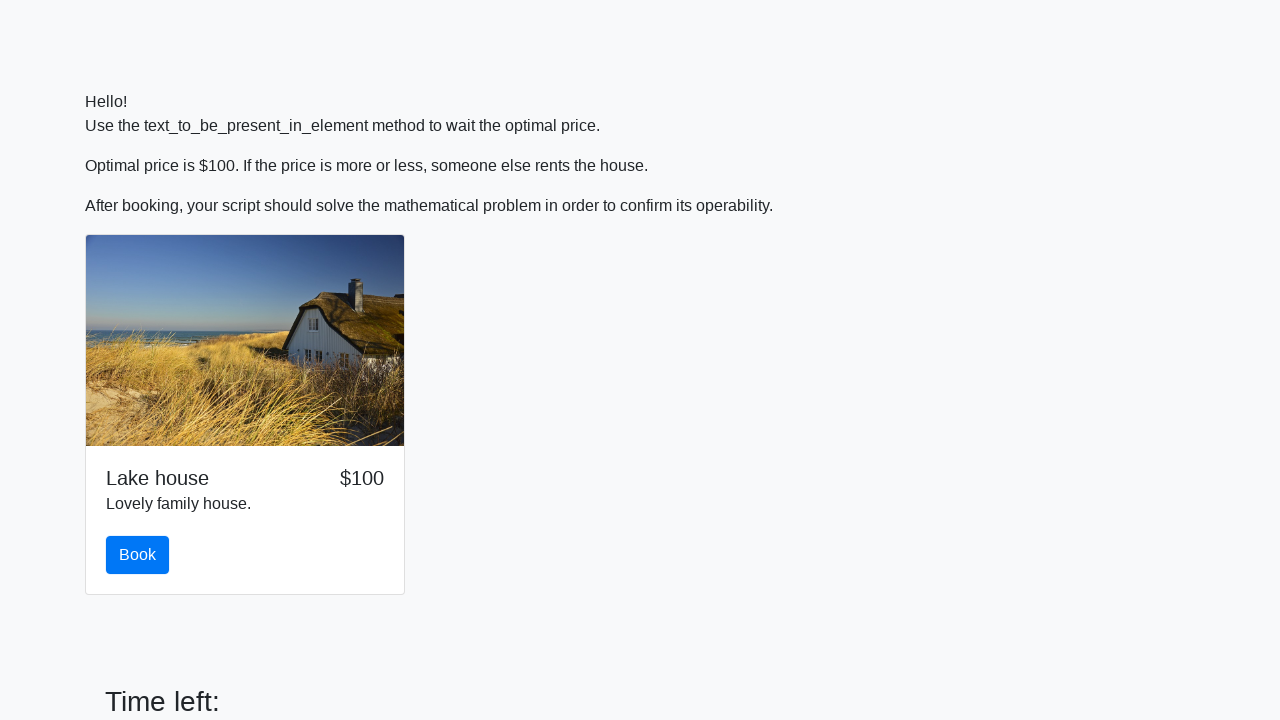

Retrieved input value for calculation
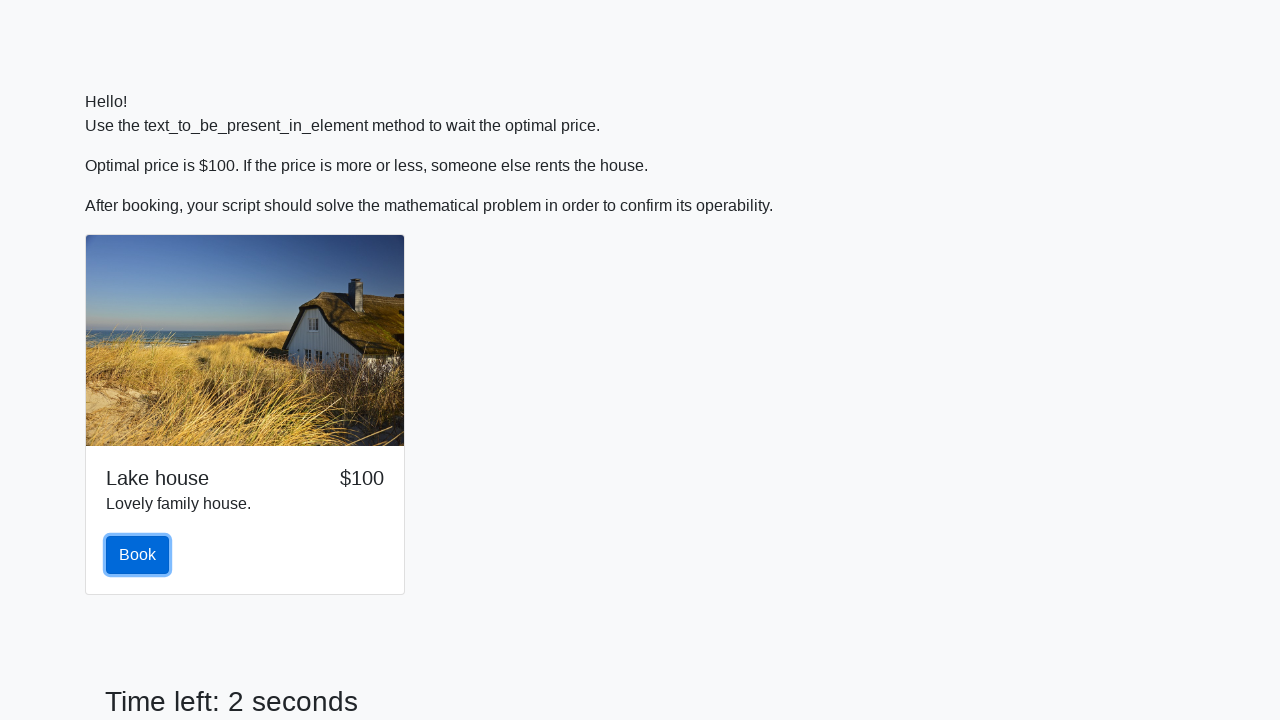

Calculated math formula result: 2.476643742678349
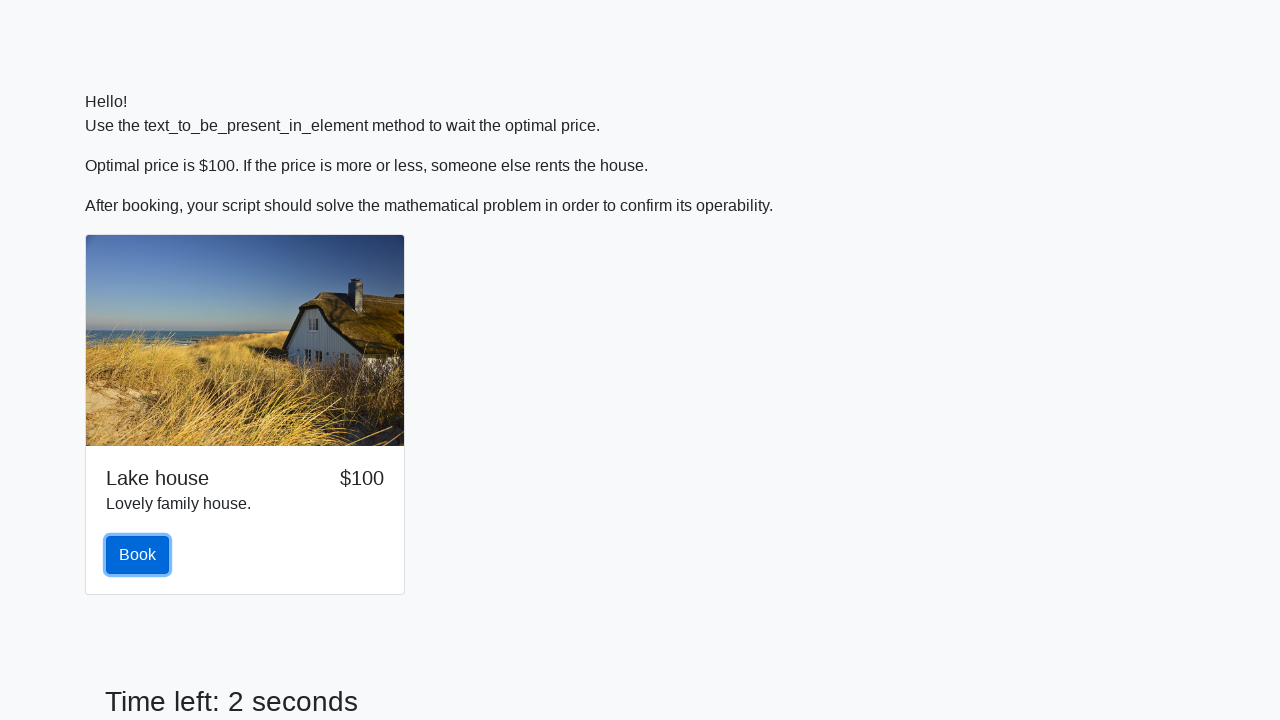

Filled in the calculated answer on #answer
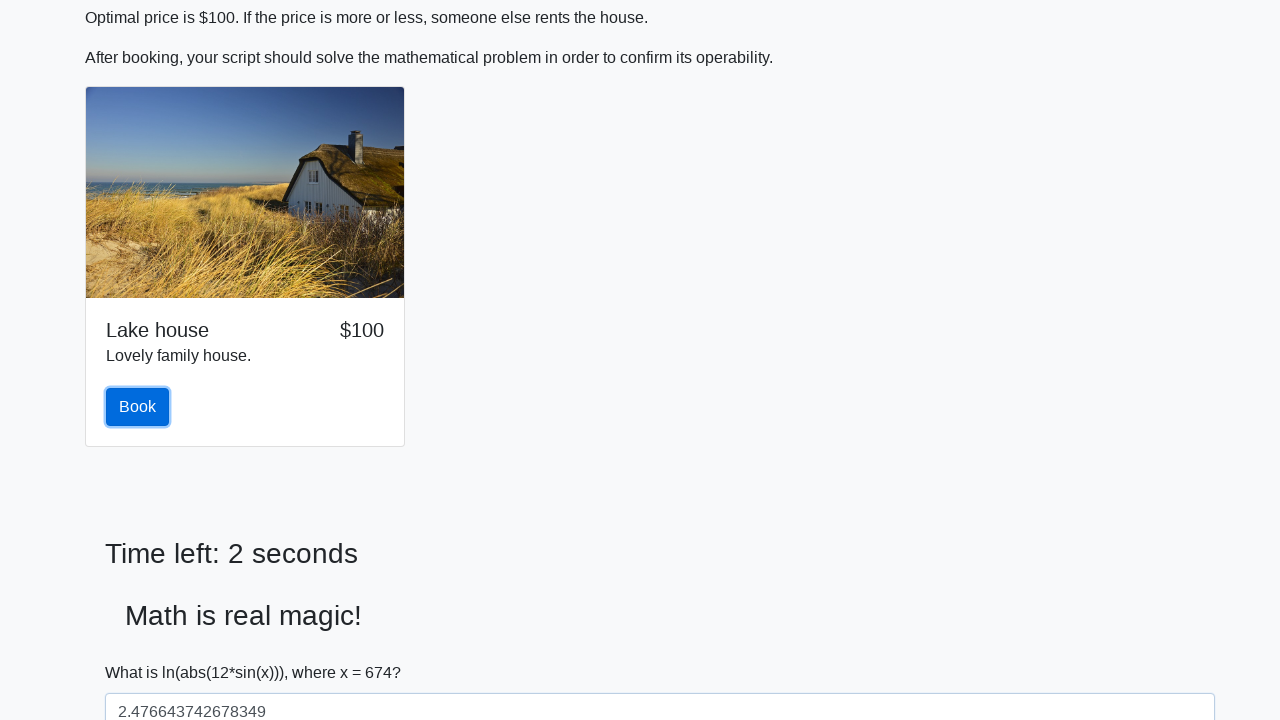

Clicked the solve button to submit the form at (143, 651) on #solve
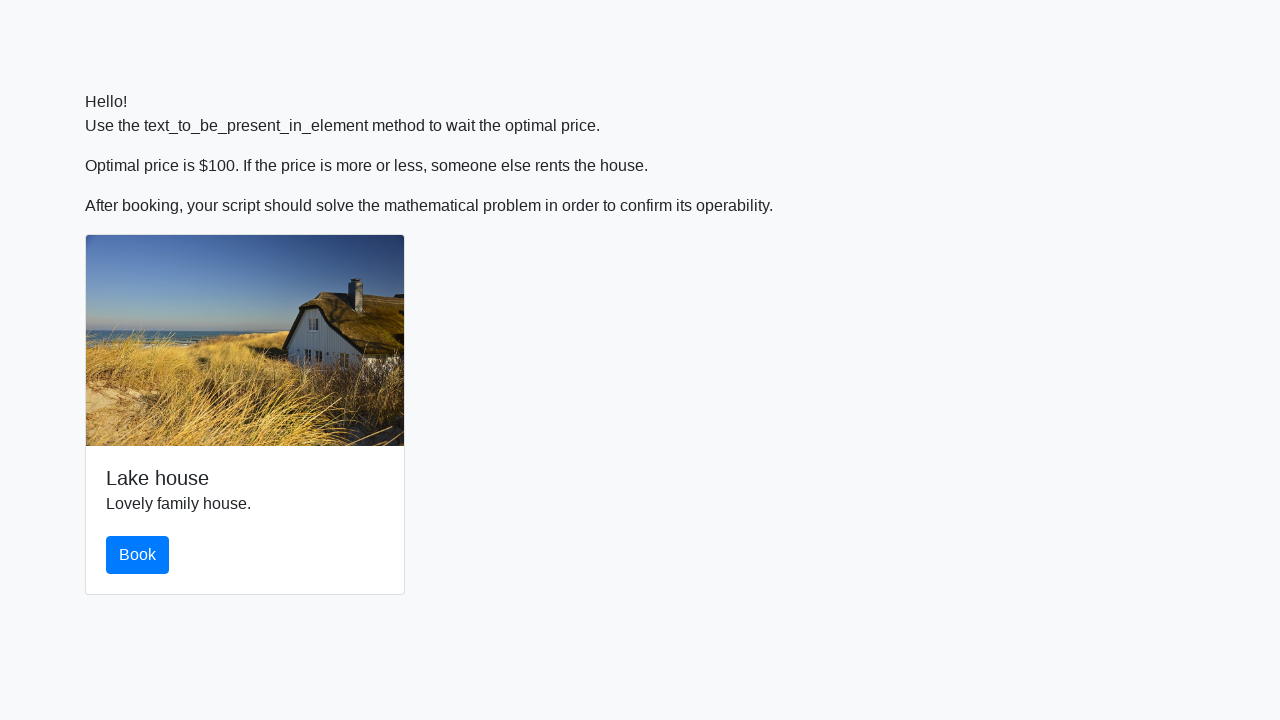

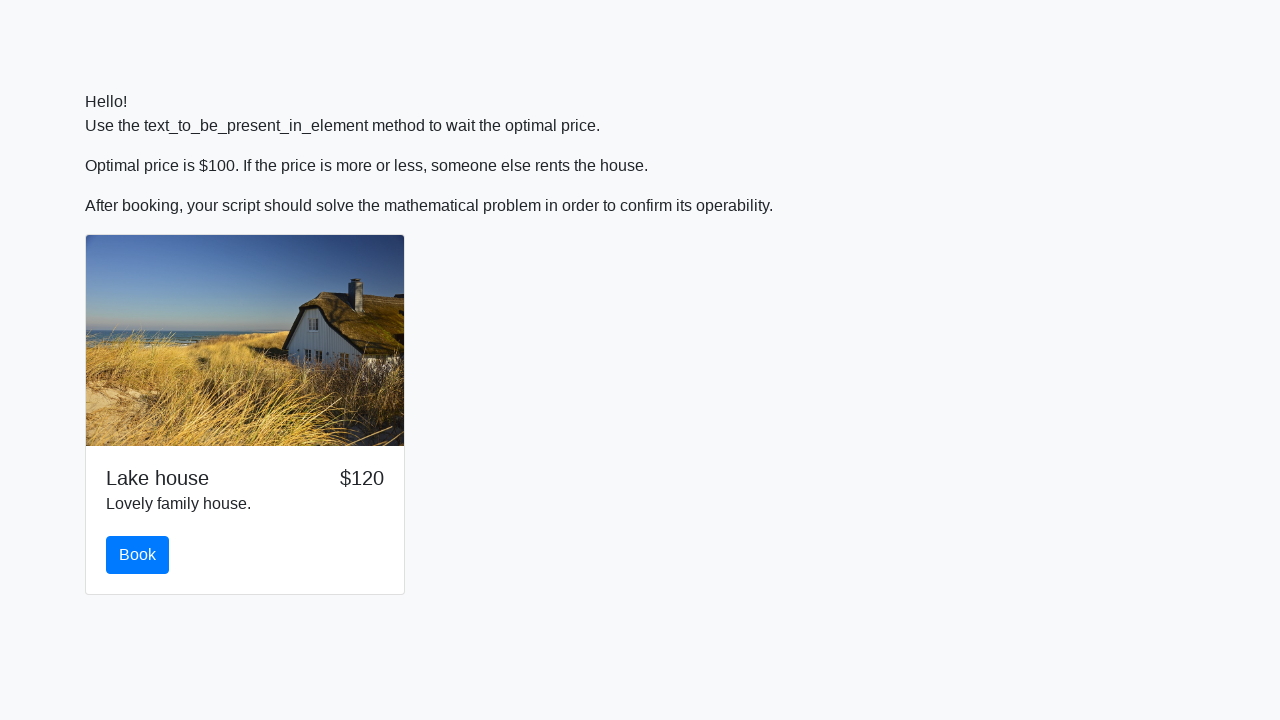